Navigates to OpenCart demo site and verifies page loads by checking for elements on the page

Starting URL: https://naveenautomationlabs.com/opencart/

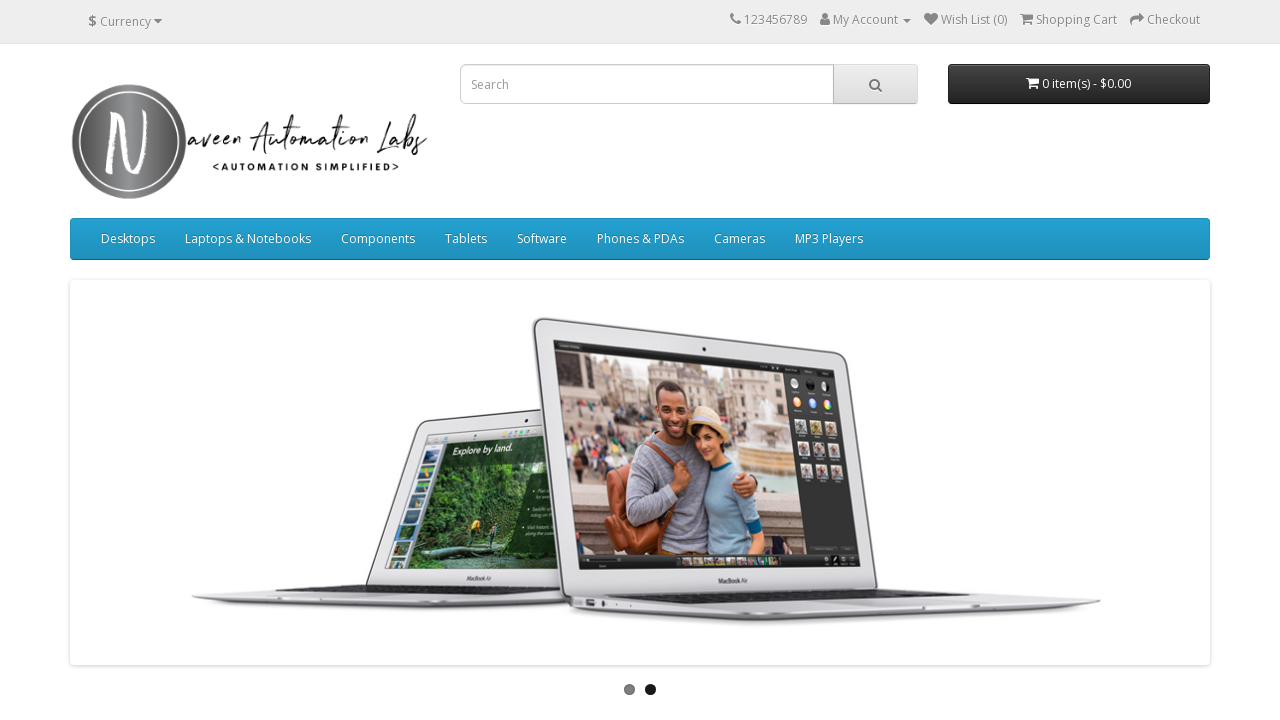

Waited for page to load - DOM content ready
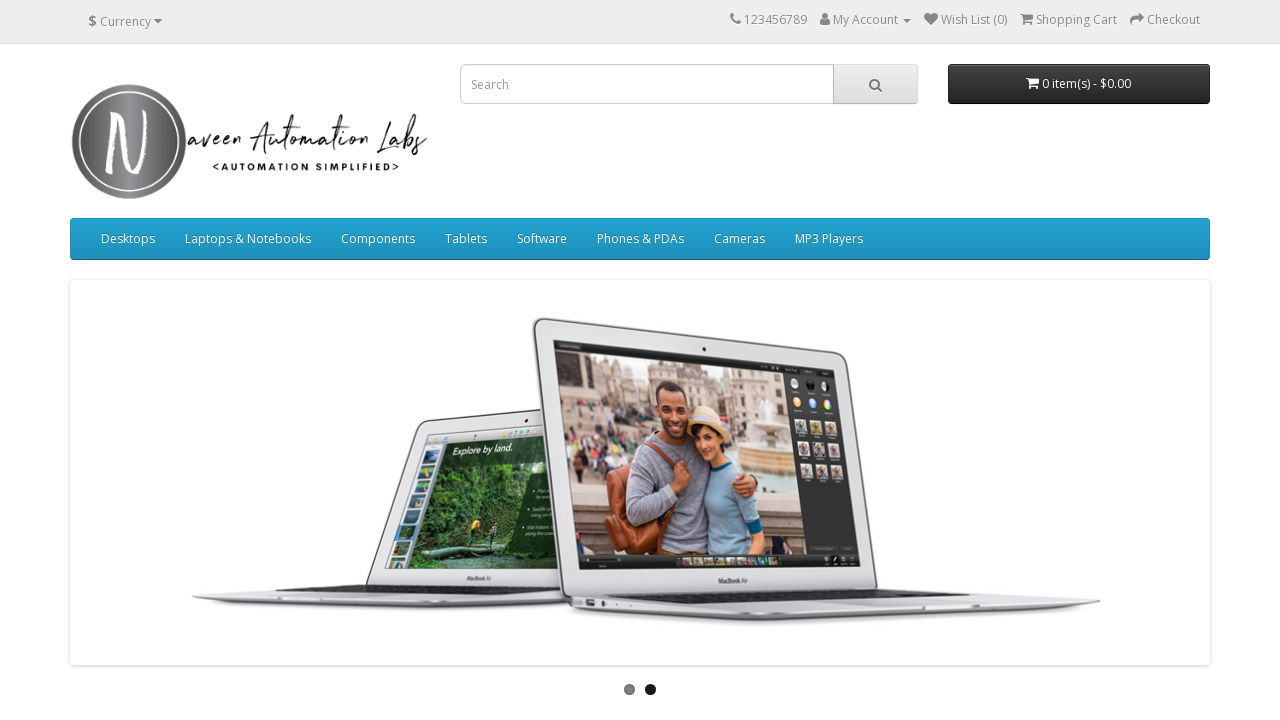

Filled search field with 'macbook' on input[name='search']
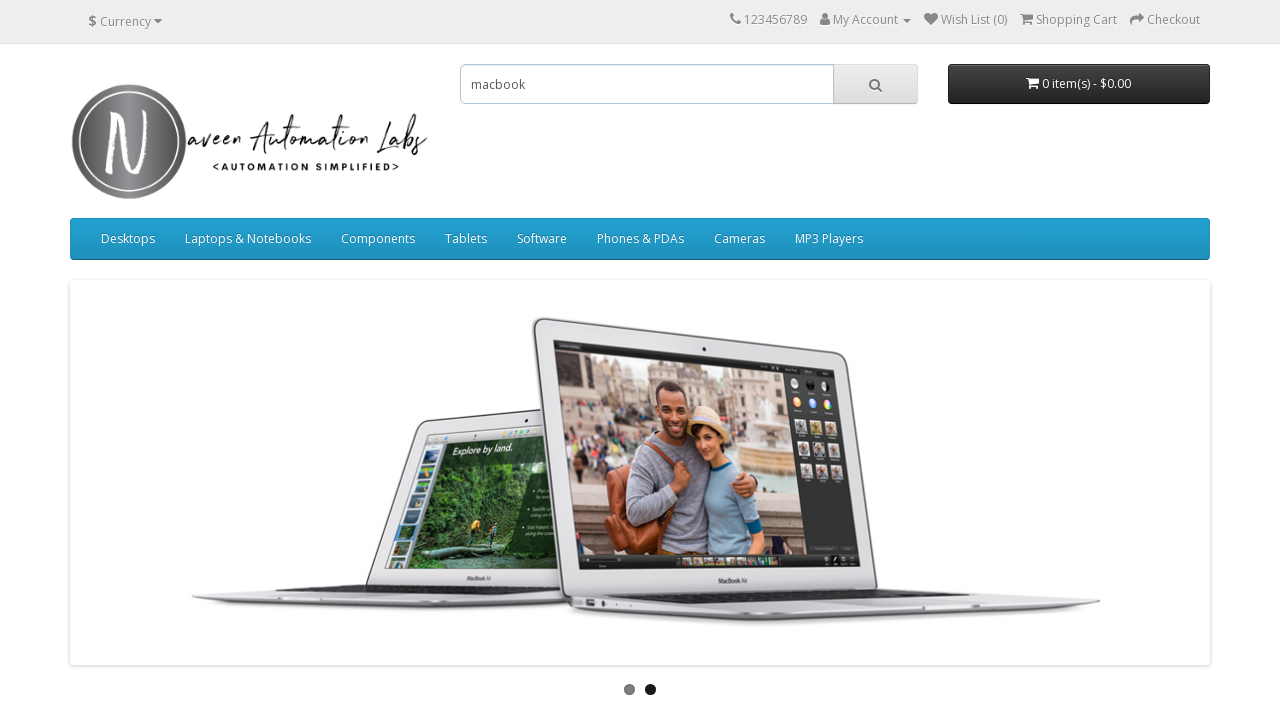

Clicked search button to execute search at (875, 84) on button.btn-default[type='button']
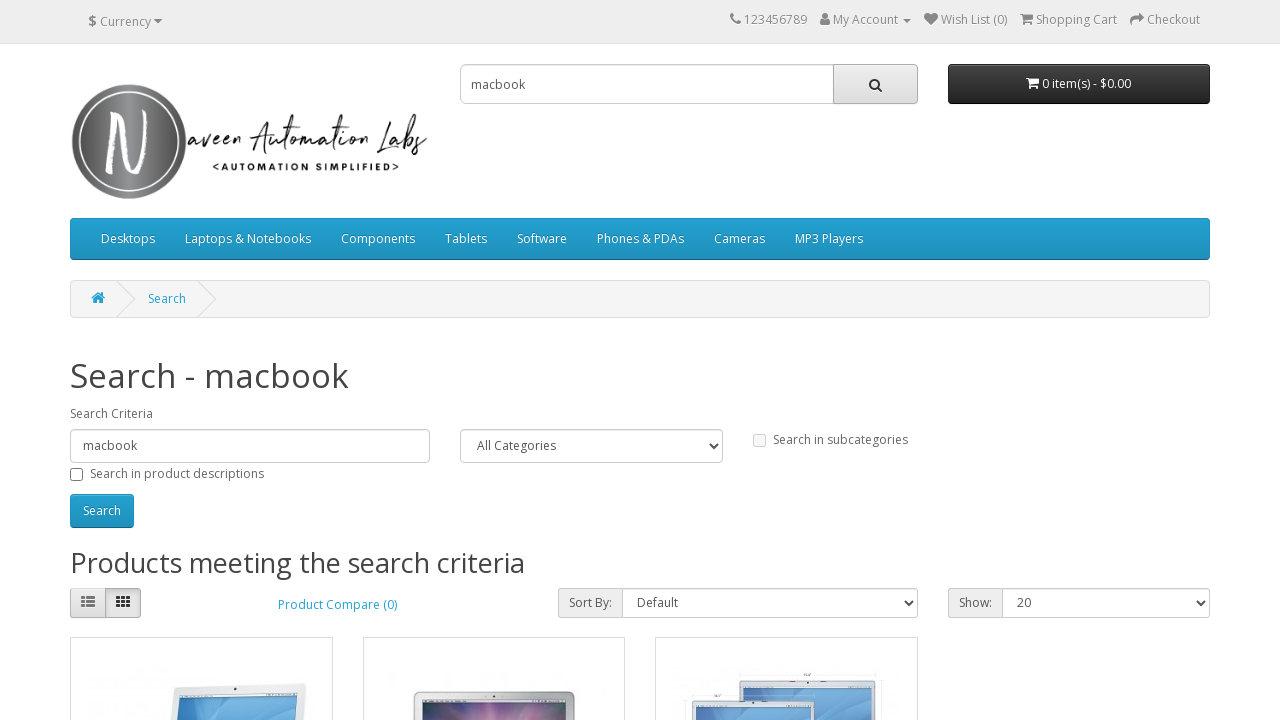

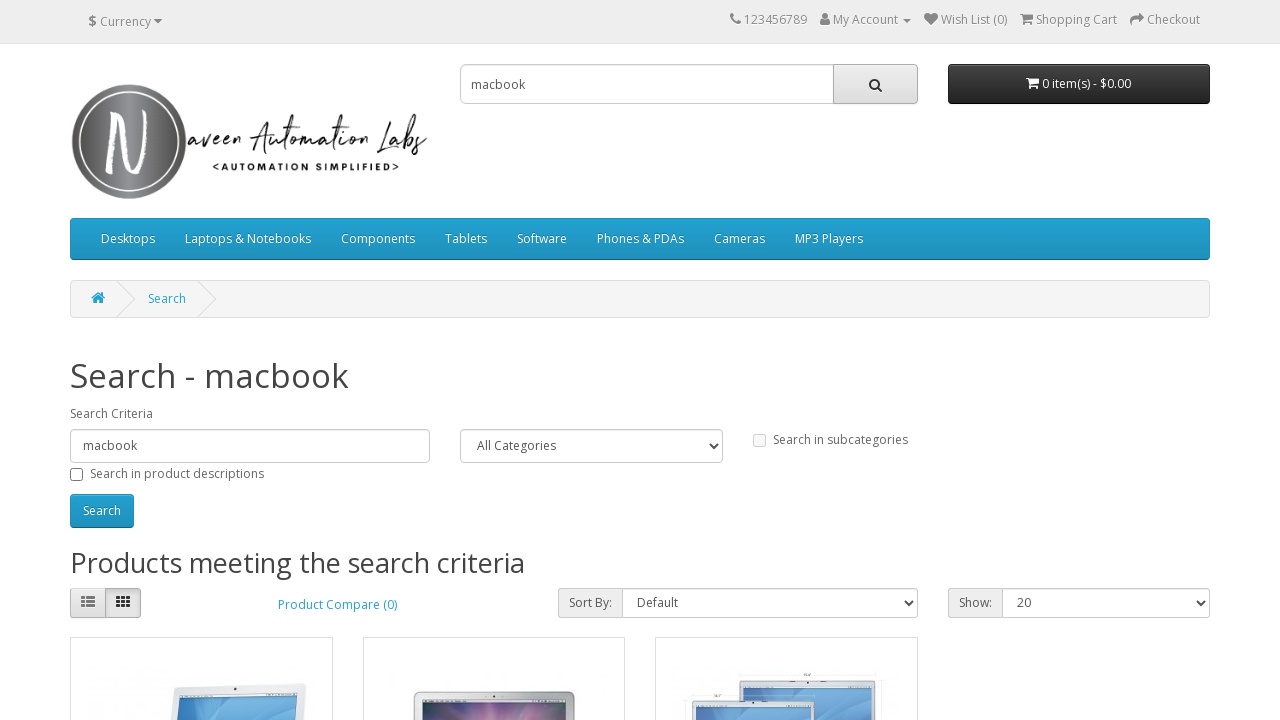